Tests form interactions using relative locators to find elements based on their position relative to other elements on the page

Starting URL: https://rahulshettyacademy.com/angularpractice/

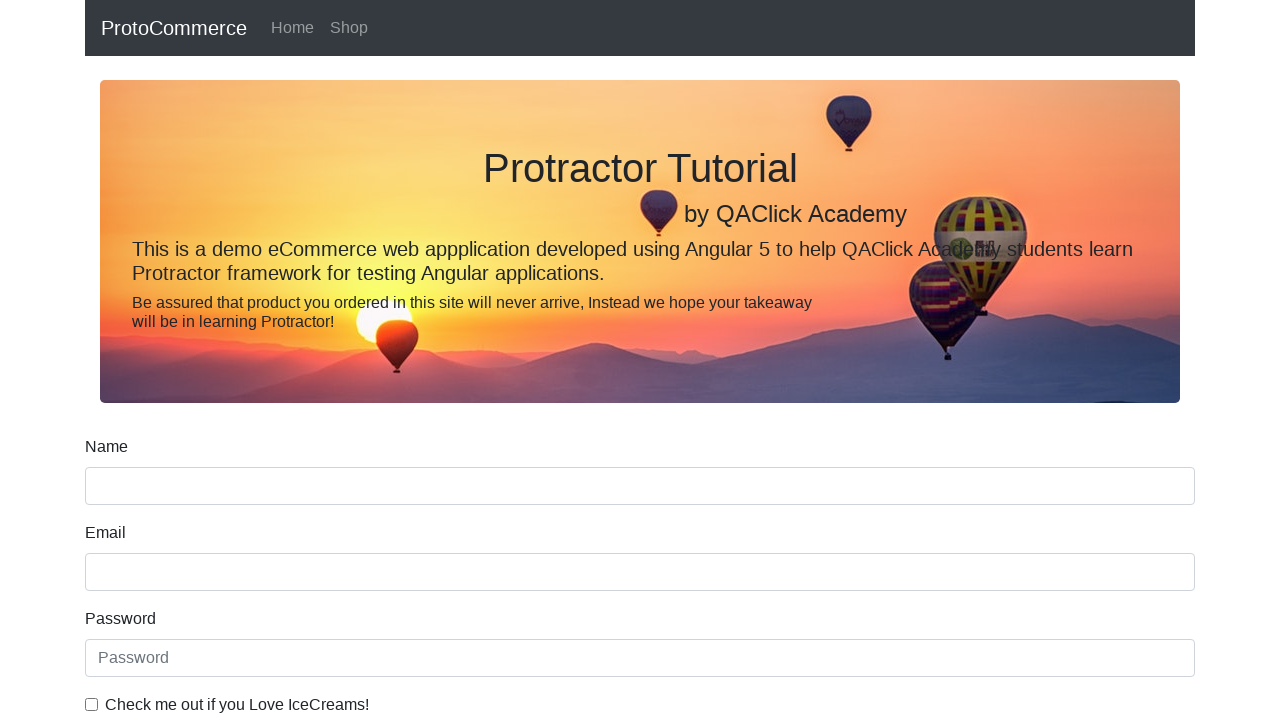

Located name input field
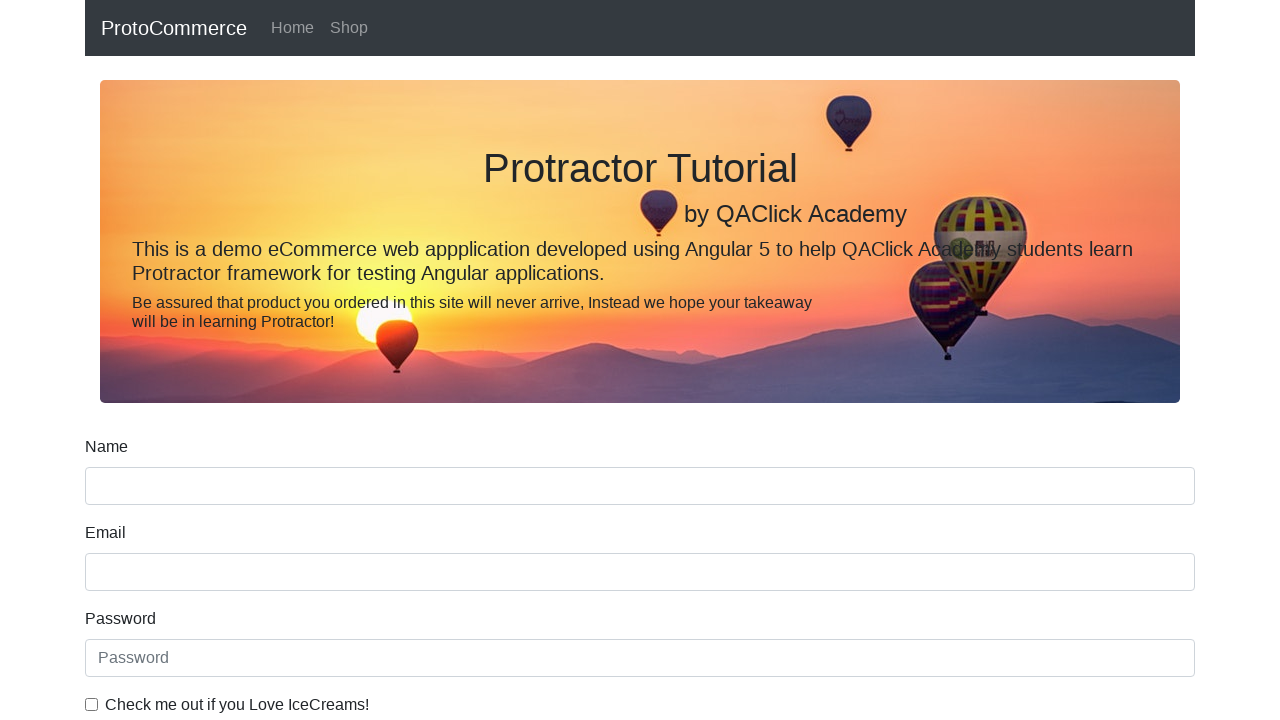

Located label above name input field using relative locator
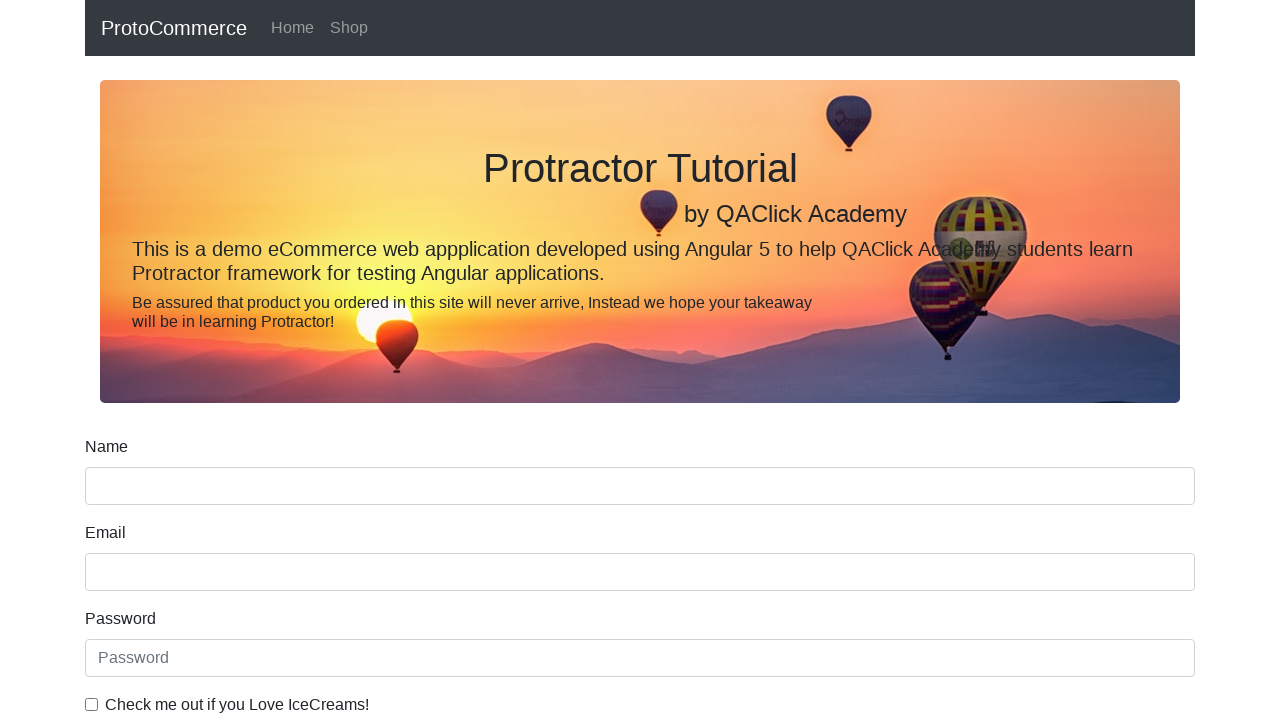

Printed text content of label above name field
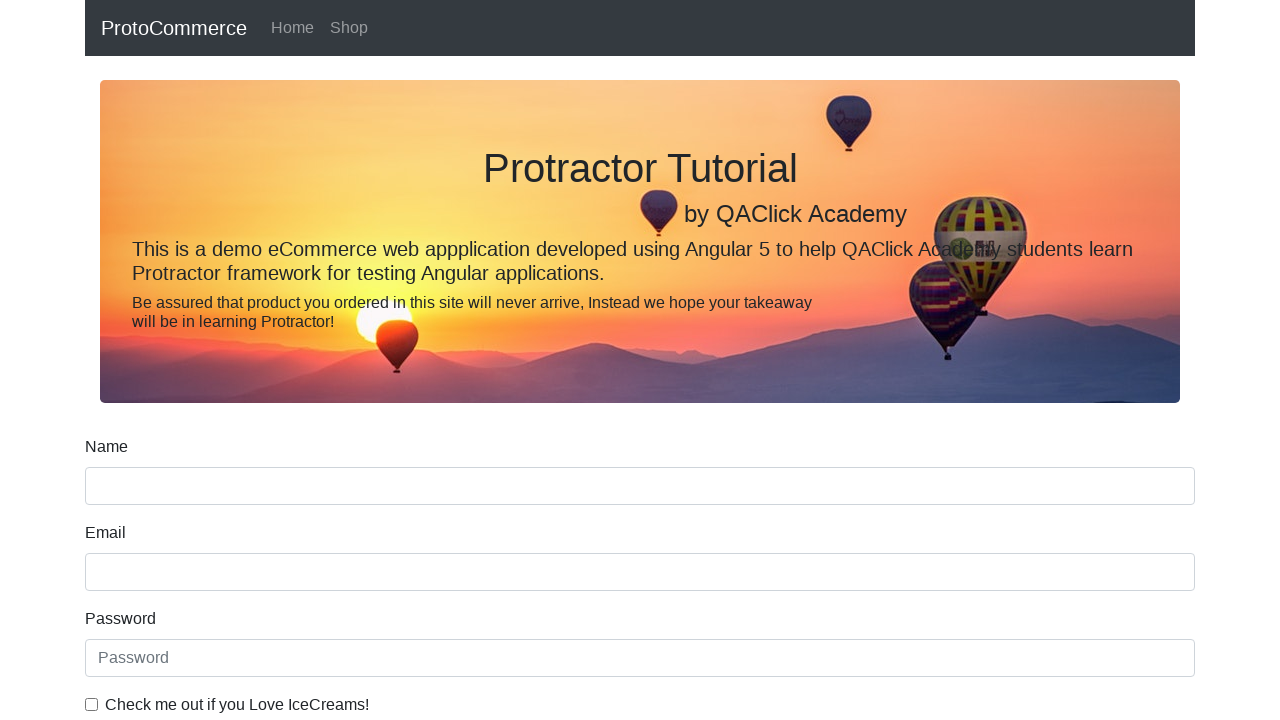

Located date of birth label
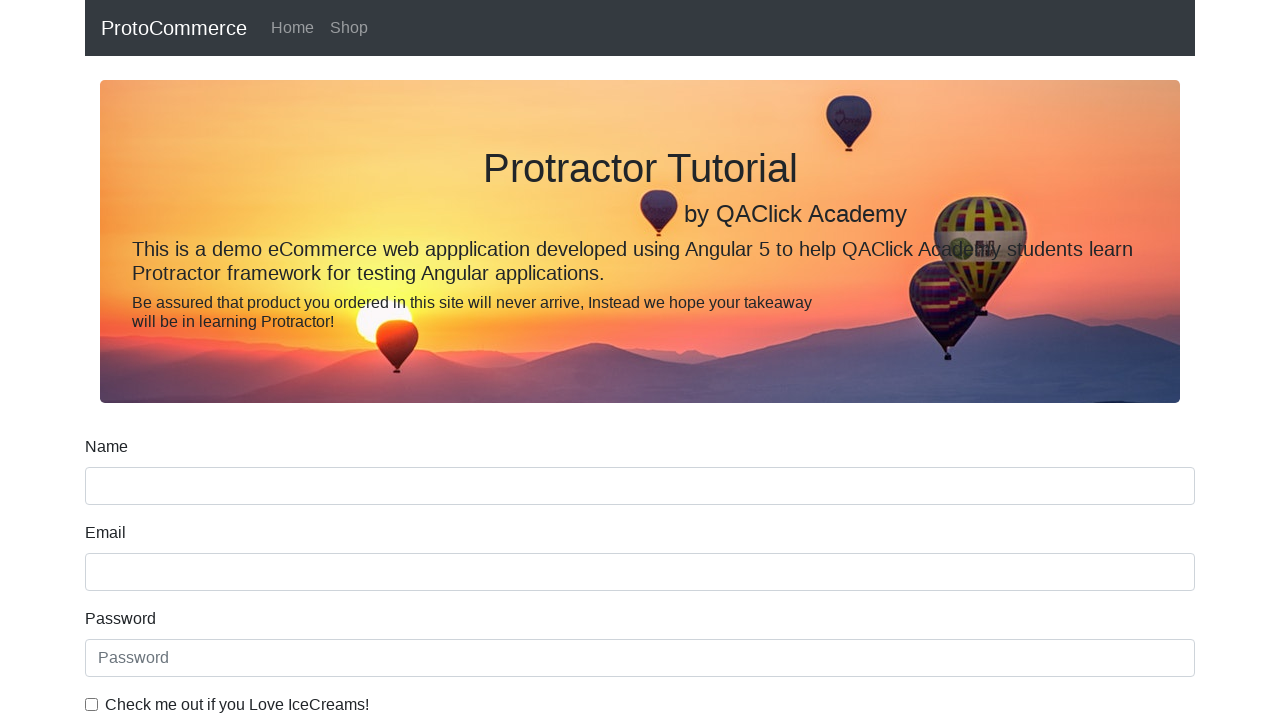

Clicked input field below date of birth label at (640, 412) on [for='dateofBirth'] >> xpath=following-sibling::input[1]
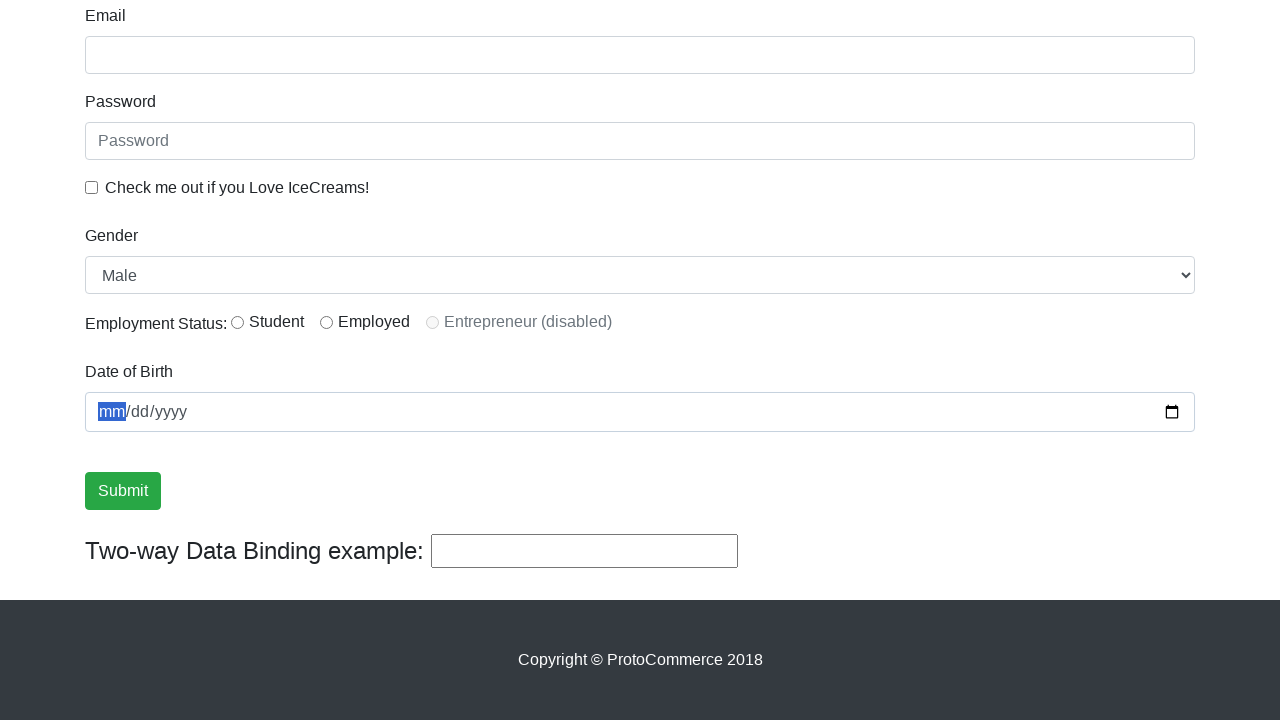

Located ice cream checkbox label
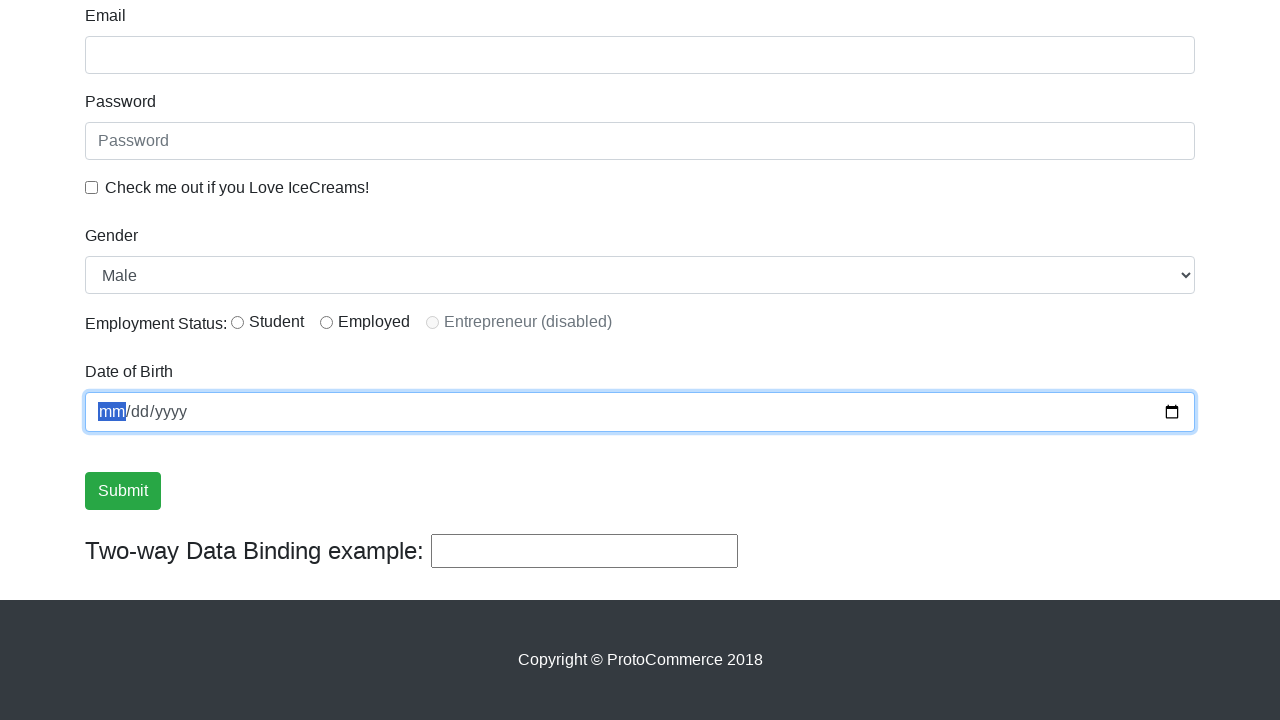

Clicked checkbox to the left of ice cream label at (92, 187) on text='Check me out if you Love IceCreams!' >> xpath=preceding-sibling::input[1]
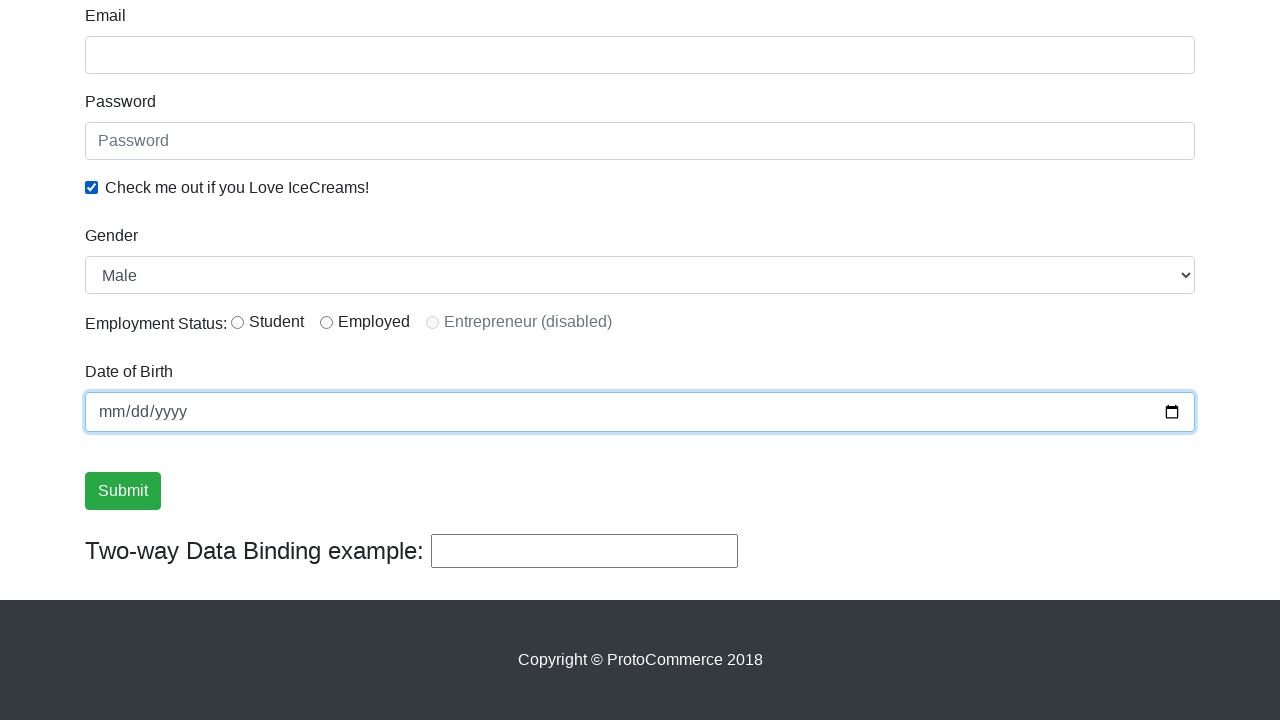

Located radio button element
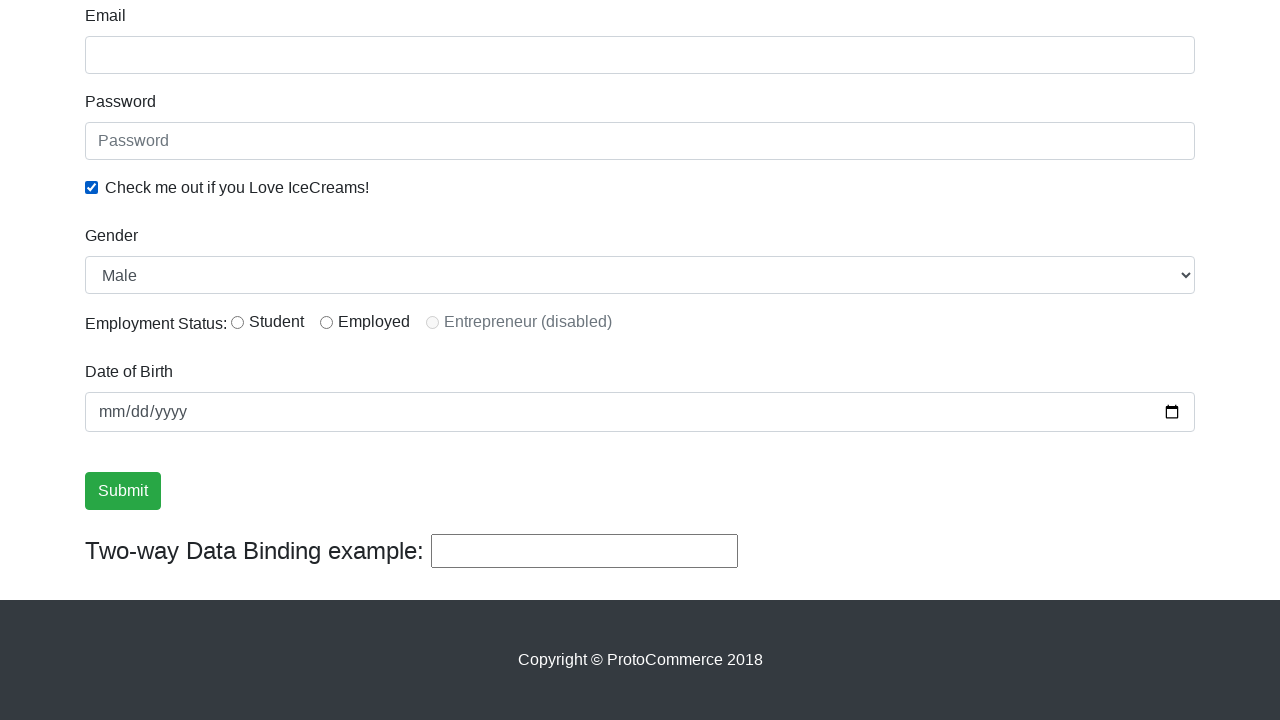

Located label to the right of radio button using relative locator
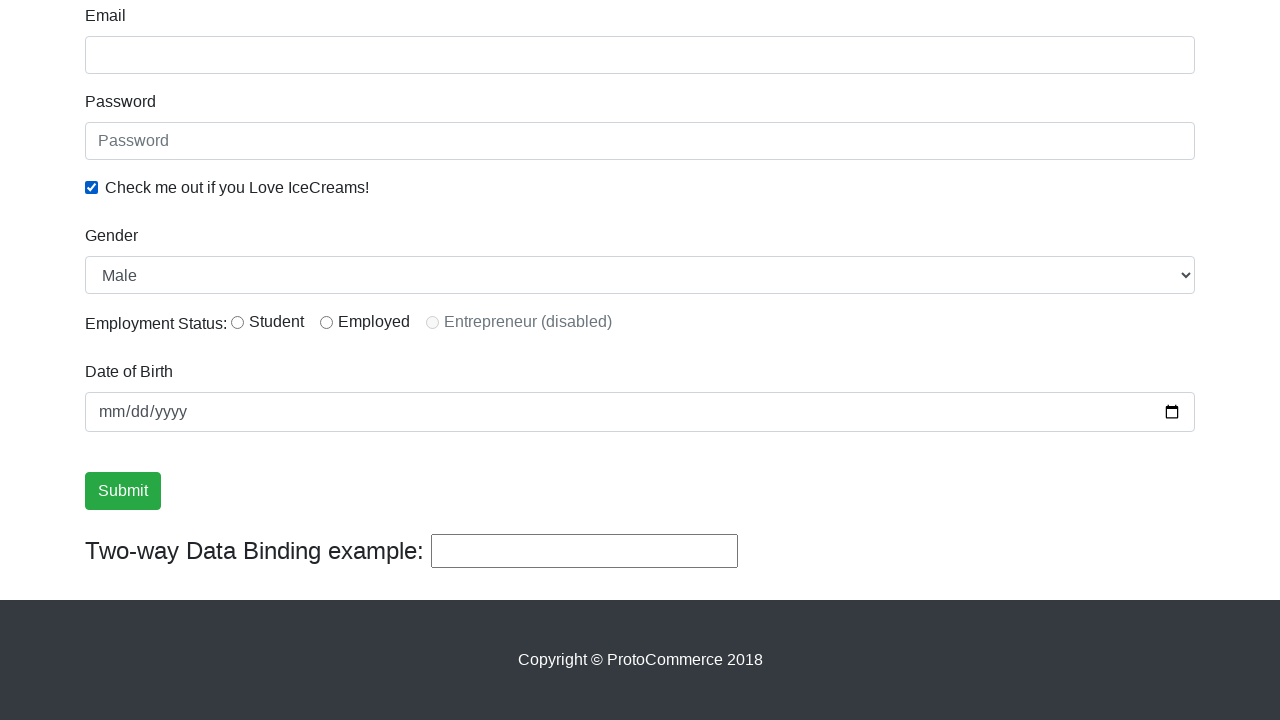

Printed text content of label to the right of radio button
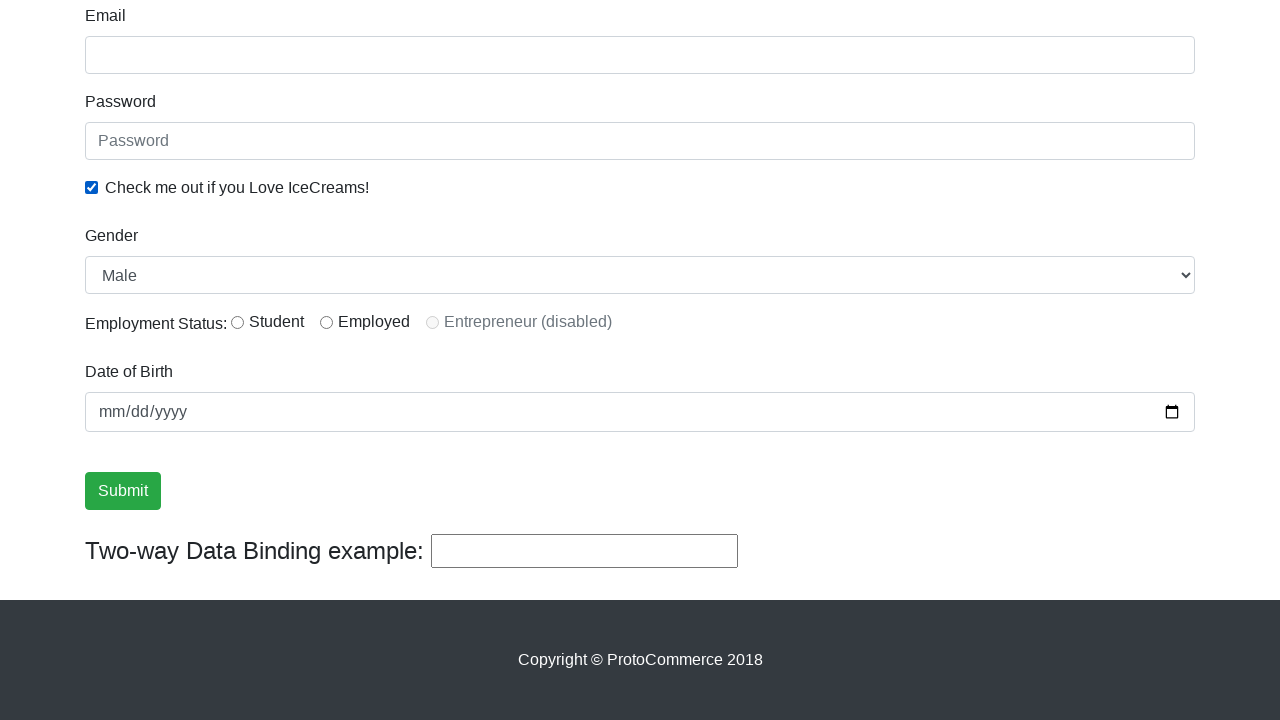

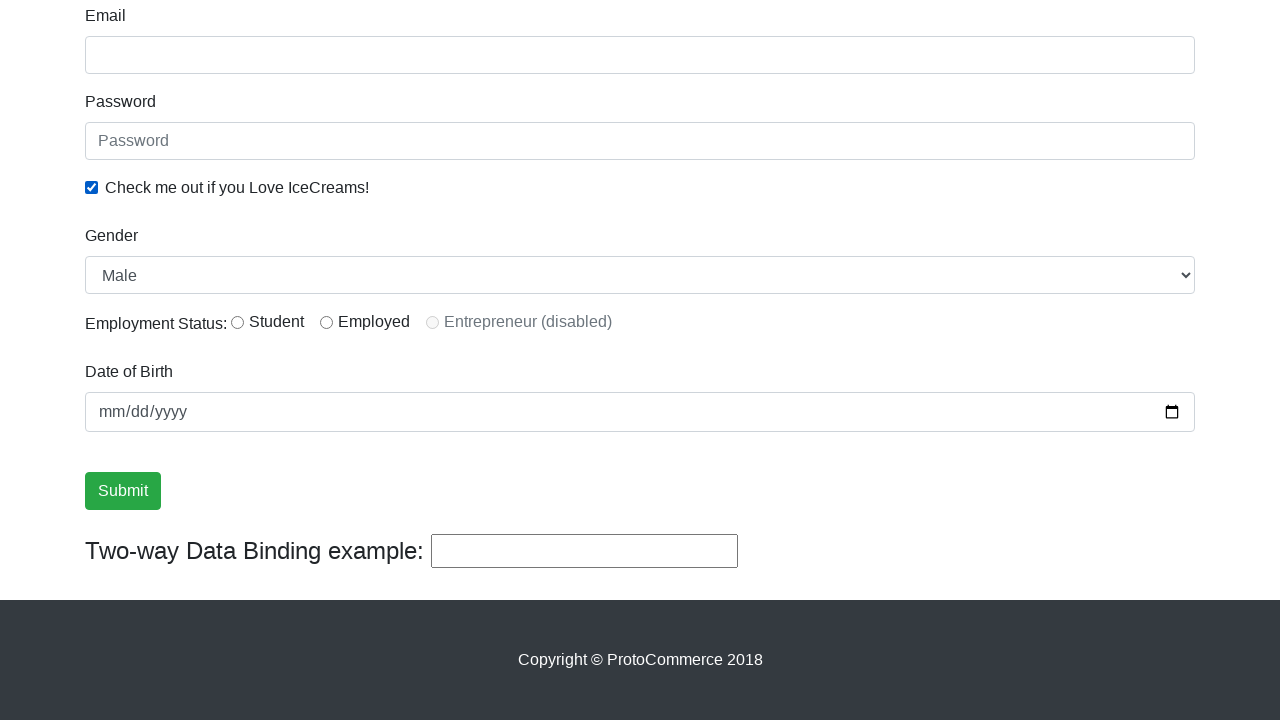